Tests the Explore button in the navigation by clicking it and verifying the explore page loads with proper content

Starting URL: https://ancabota09.wixsite.com/intern

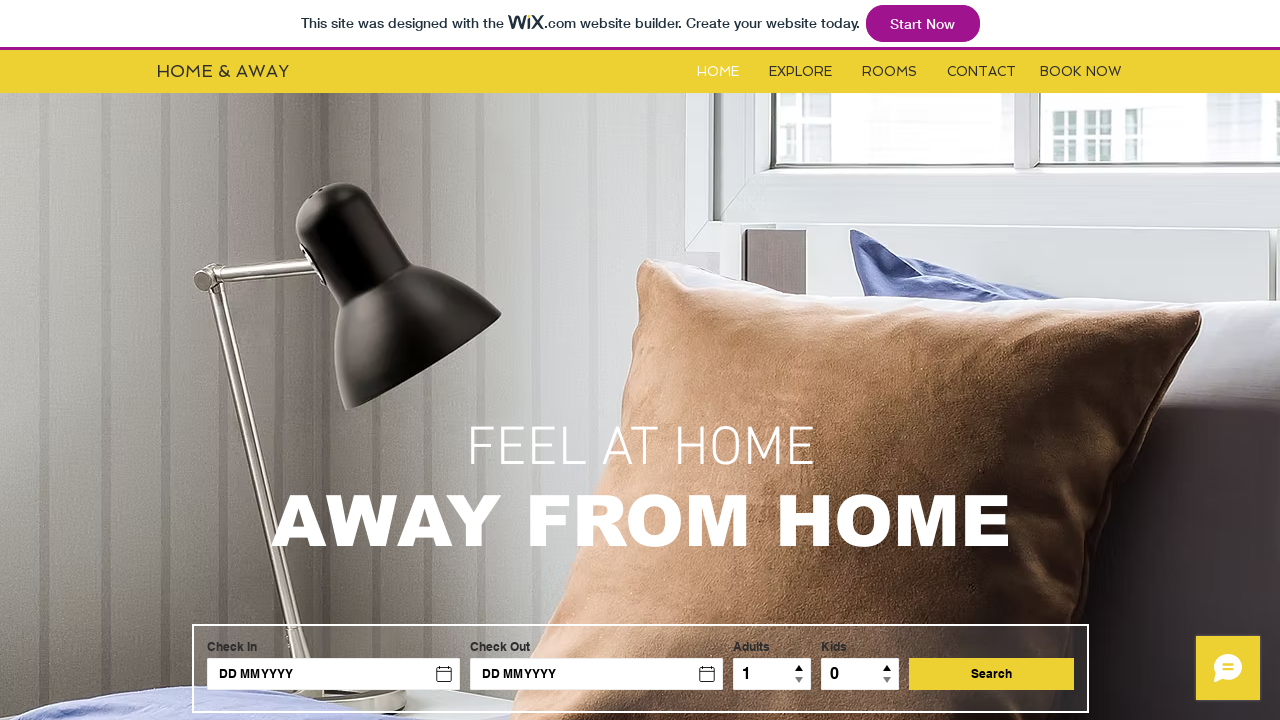

Clicked the Explore button in navigation at (800, 72) on #i6kl732v1label
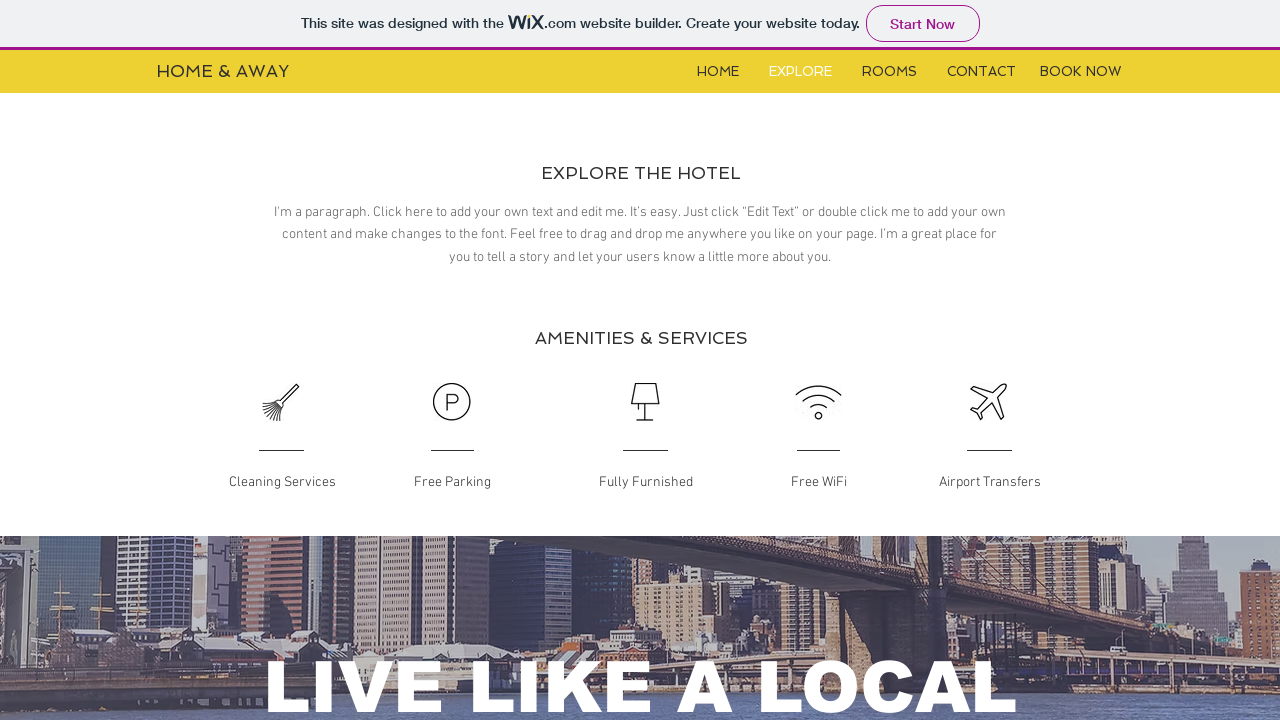

Navigate to explore page completed
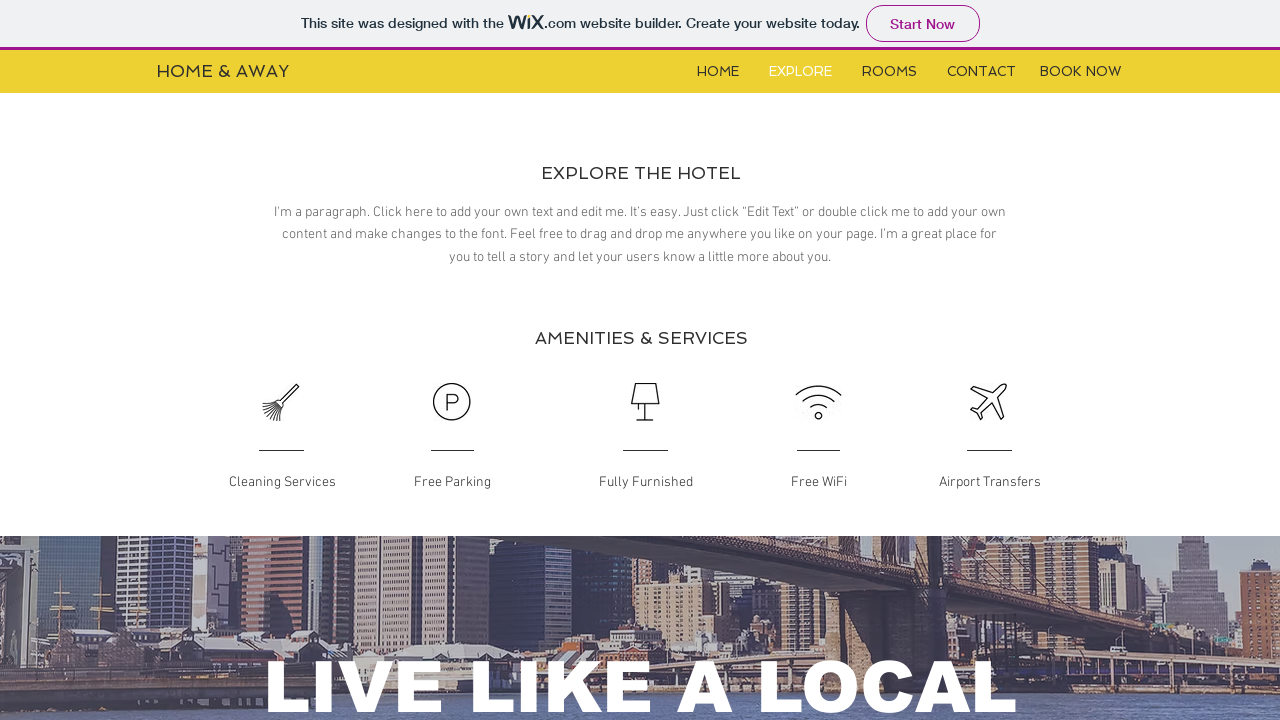

Explore page content loaded with proper elements
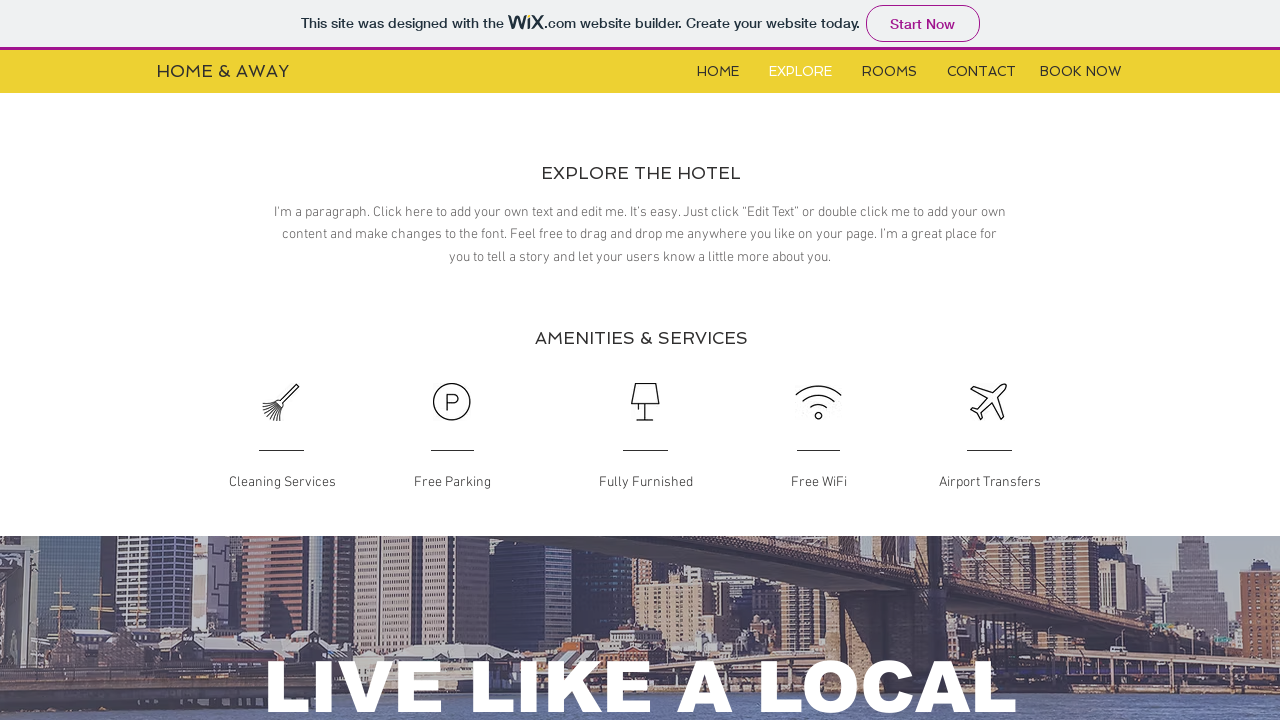

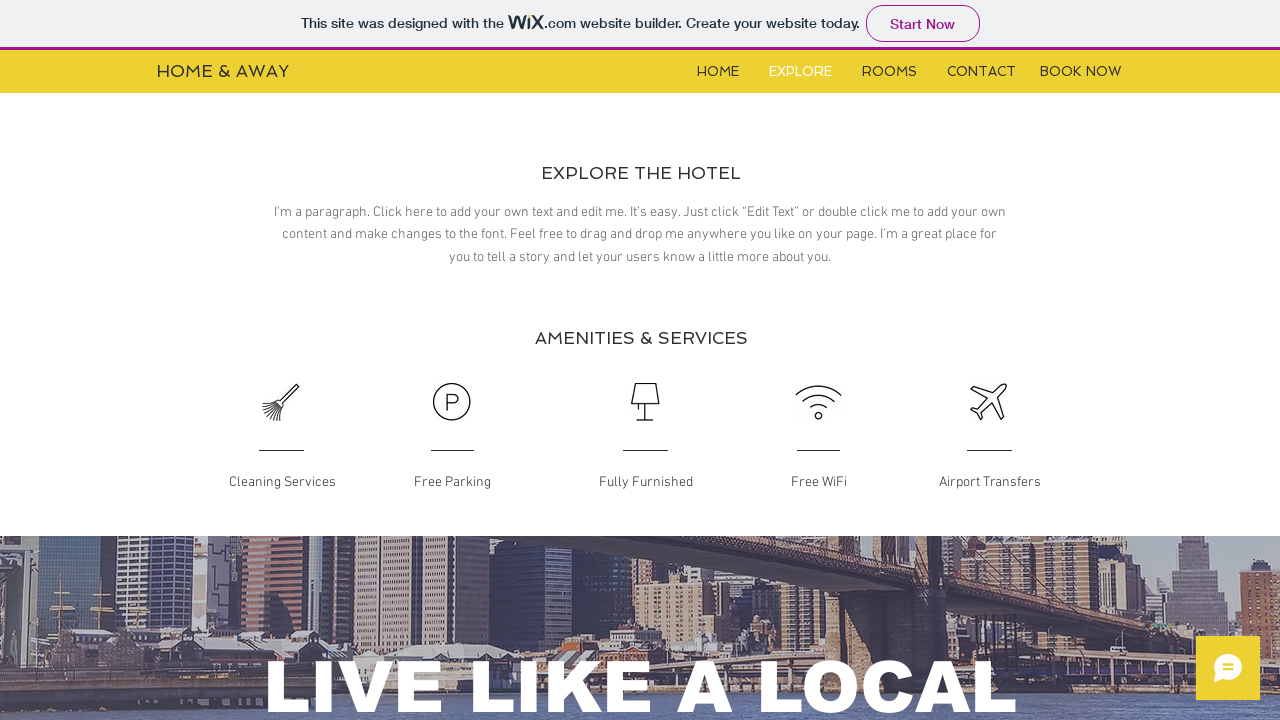